Tests tooltip functionality by hovering over an input field and verifying the tooltip content is displayed correctly

Starting URL: https://automationfc.github.io/jquery-tooltip/

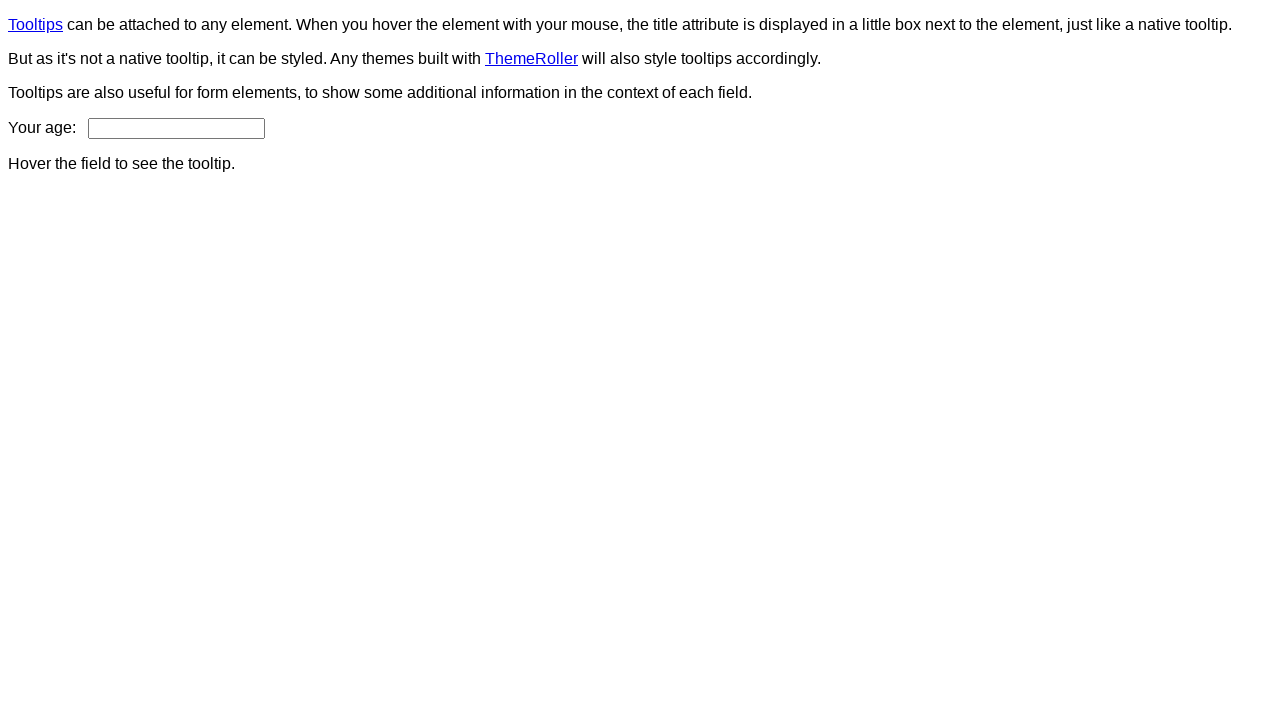

Hovered over age input field to trigger tooltip at (176, 128) on #age
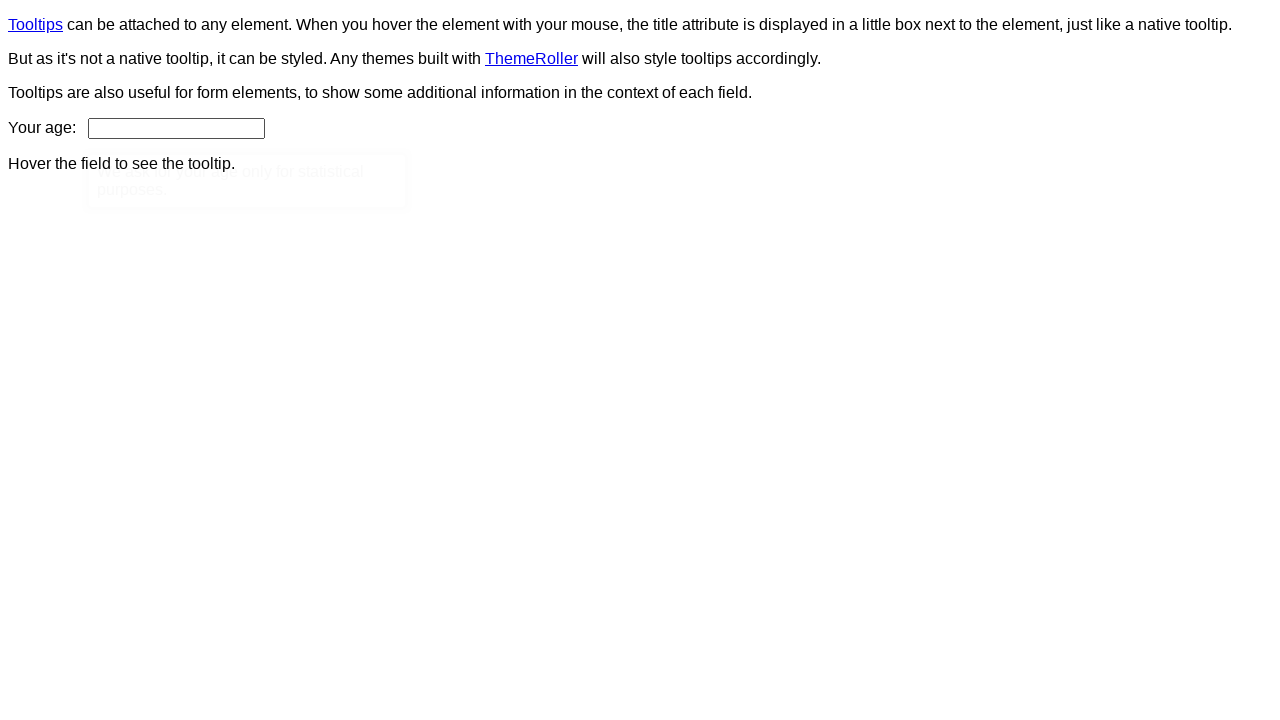

Tooltip content element appeared
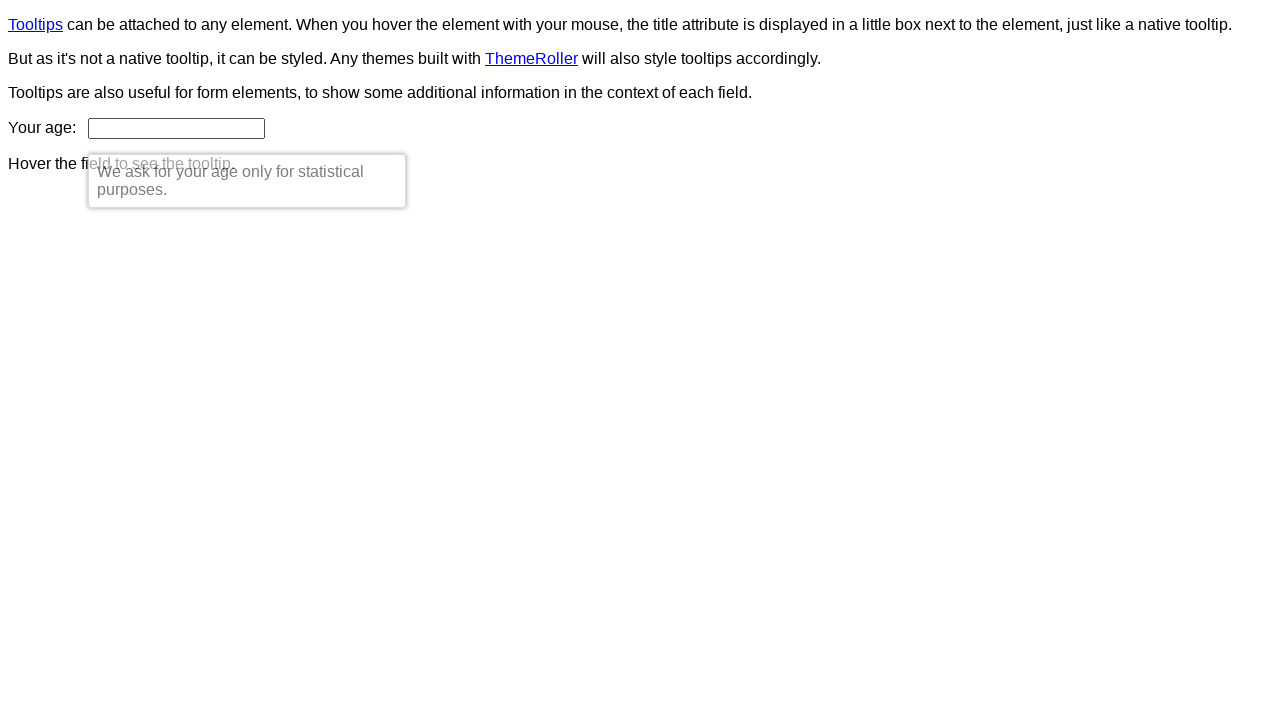

Retrieved tooltip text content
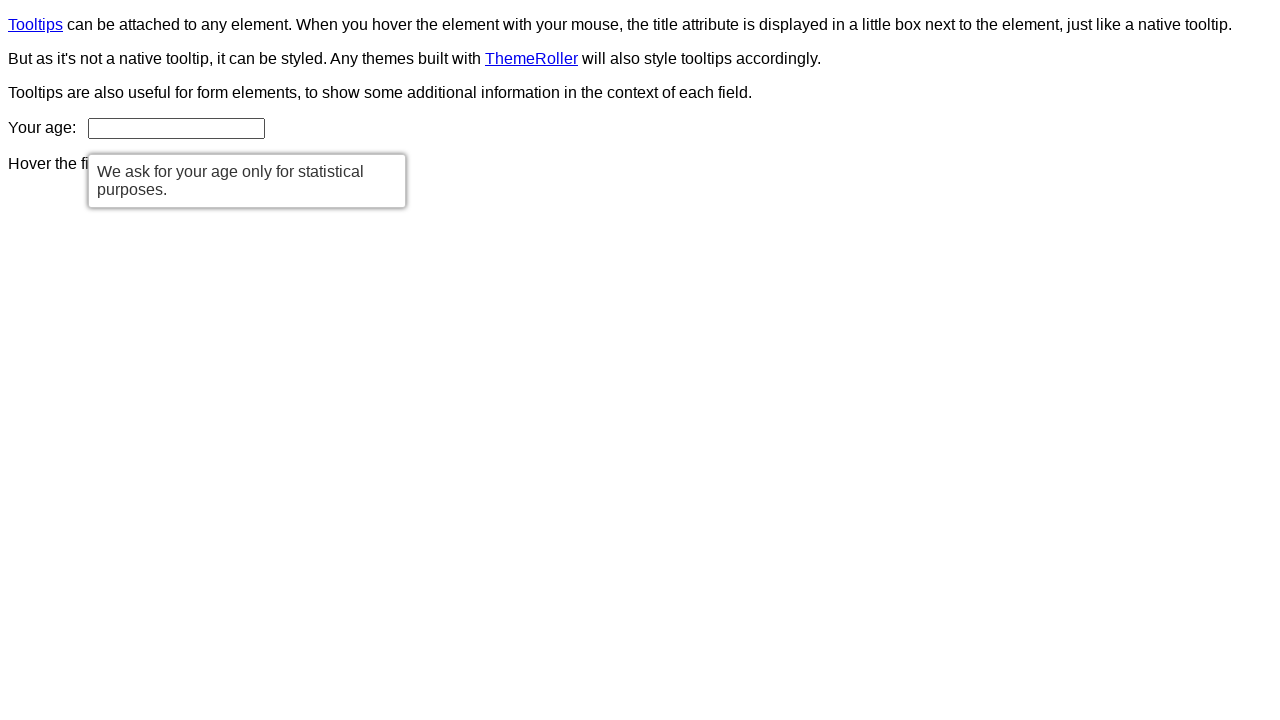

Verified tooltip content matches expected text: 'We ask for your age only for statistical purposes.'
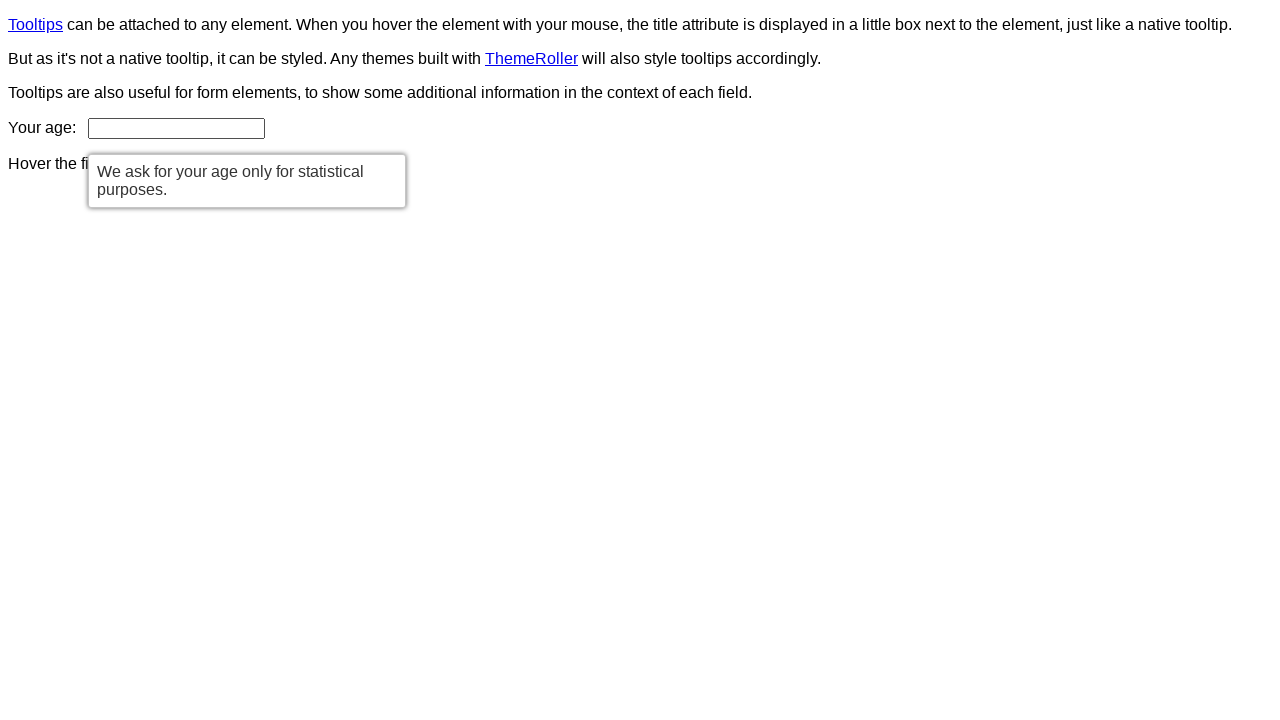

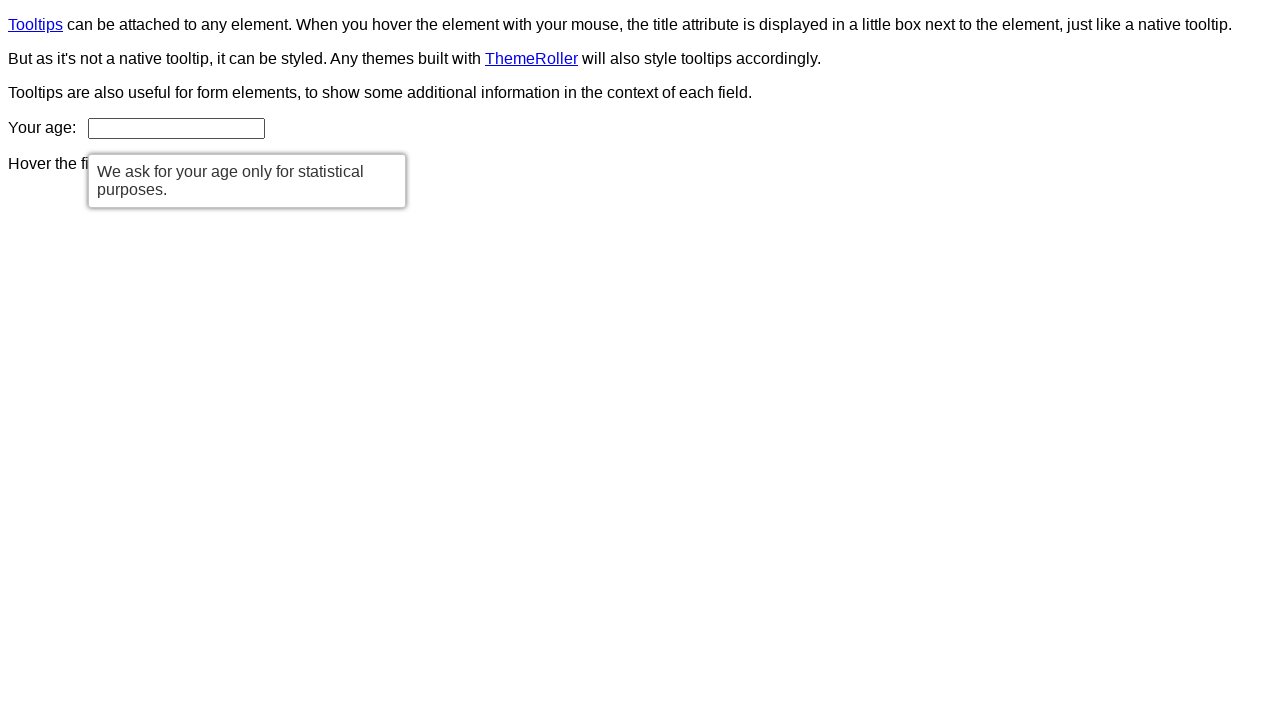